Tests dropdown selection functionality including single and multi-select dropdowns, selecting multiple options, and deselecting options

Starting URL: https://www.lambdatest.com/selenium-playground/select-dropdown-demo

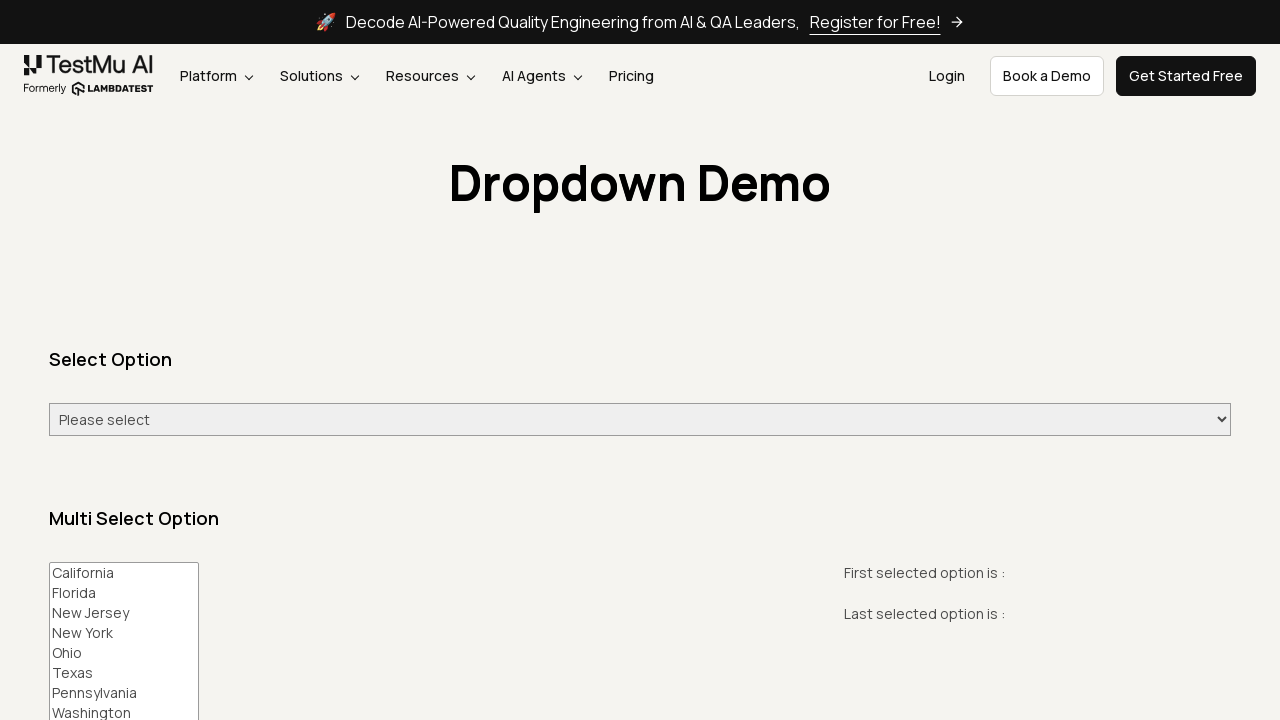

Located single select dropdown element
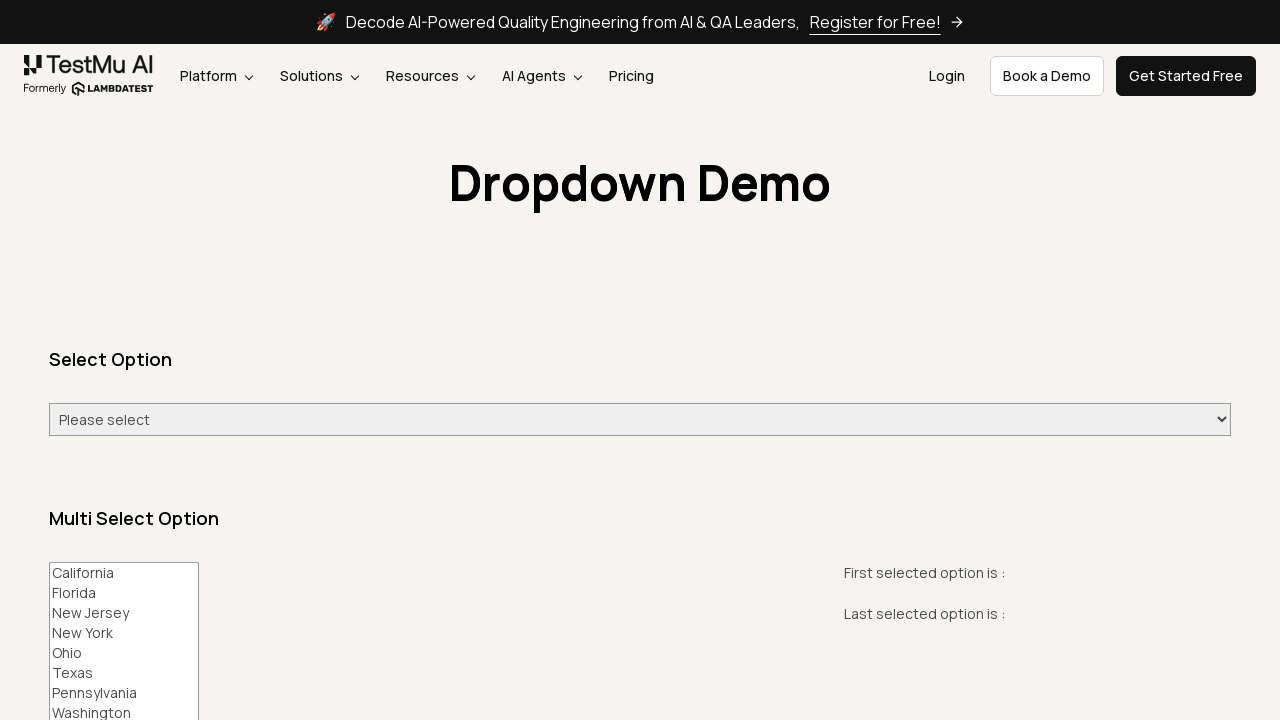

Verified week dropdown is multiple: False
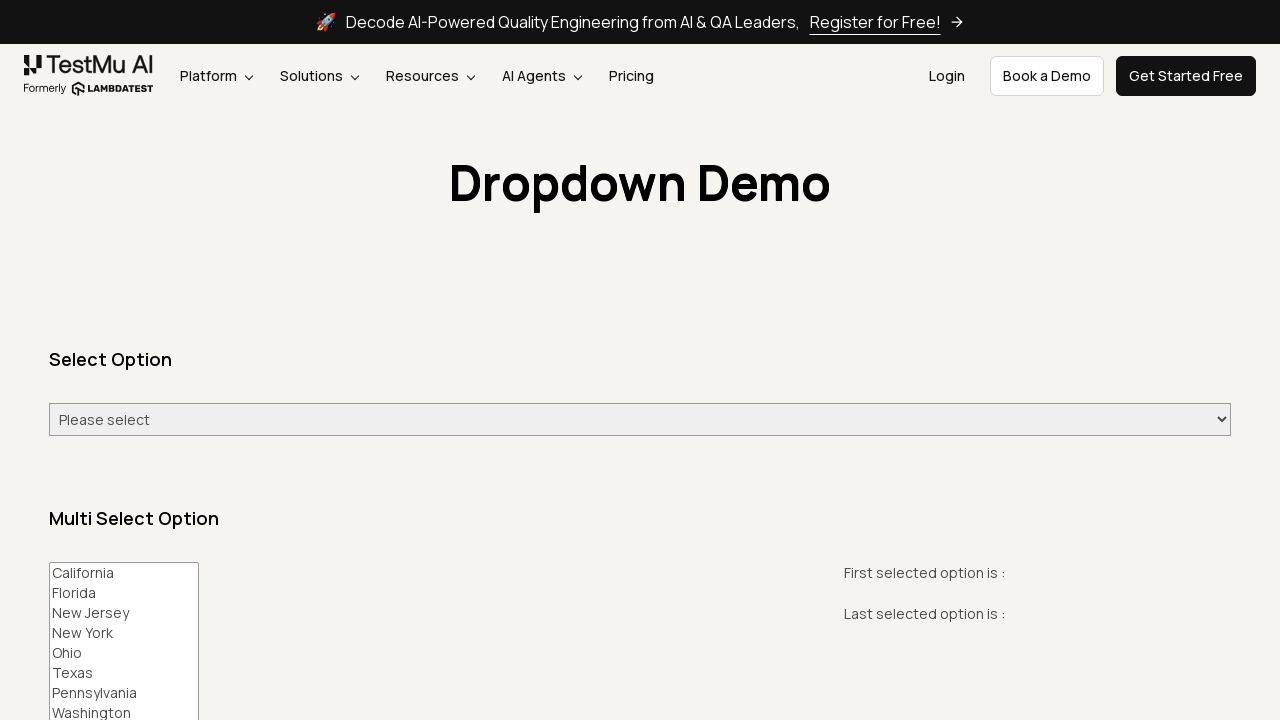

Located multi-select dropdown element
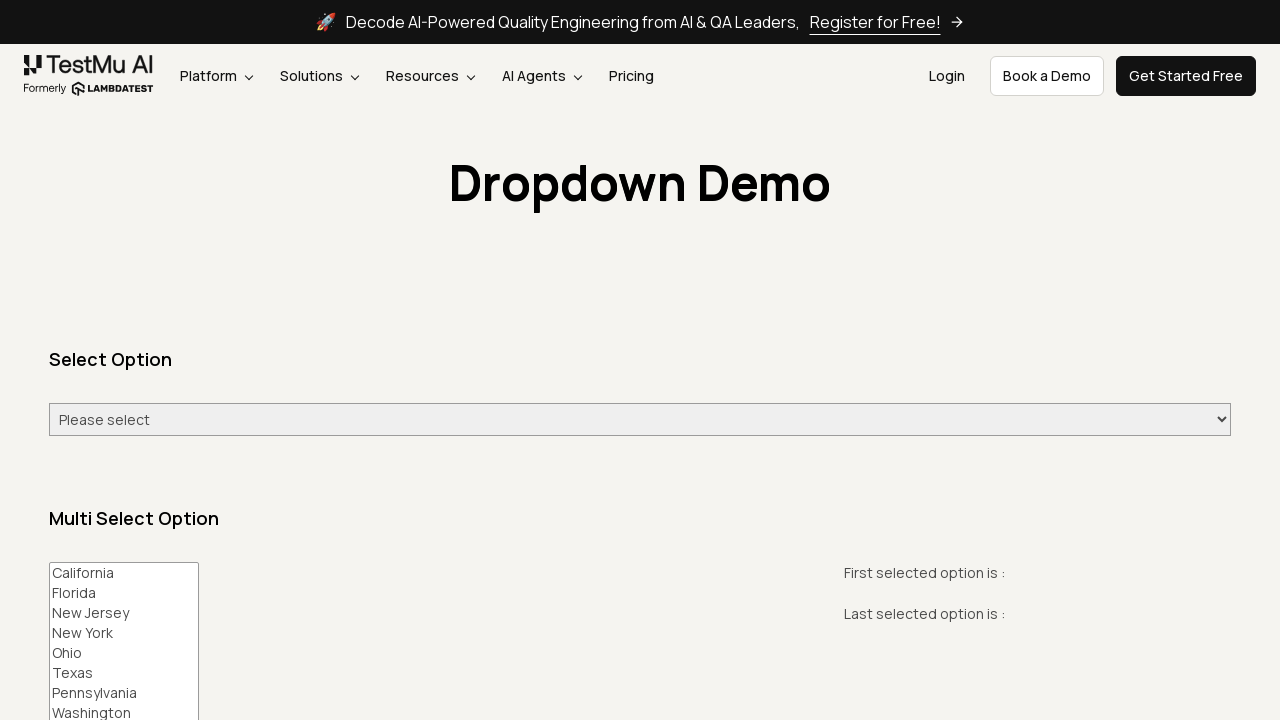

Verified state dropdown is multiple: True
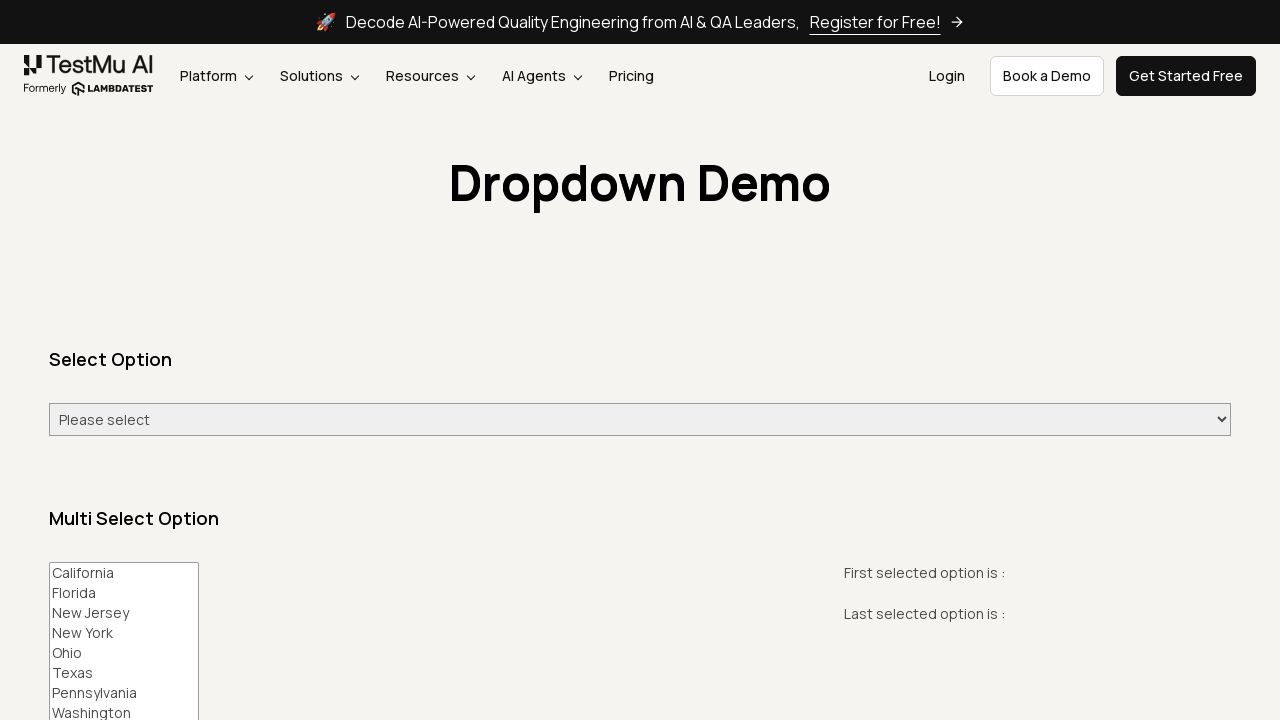

Selected California from multi-select dropdown on #multi-select
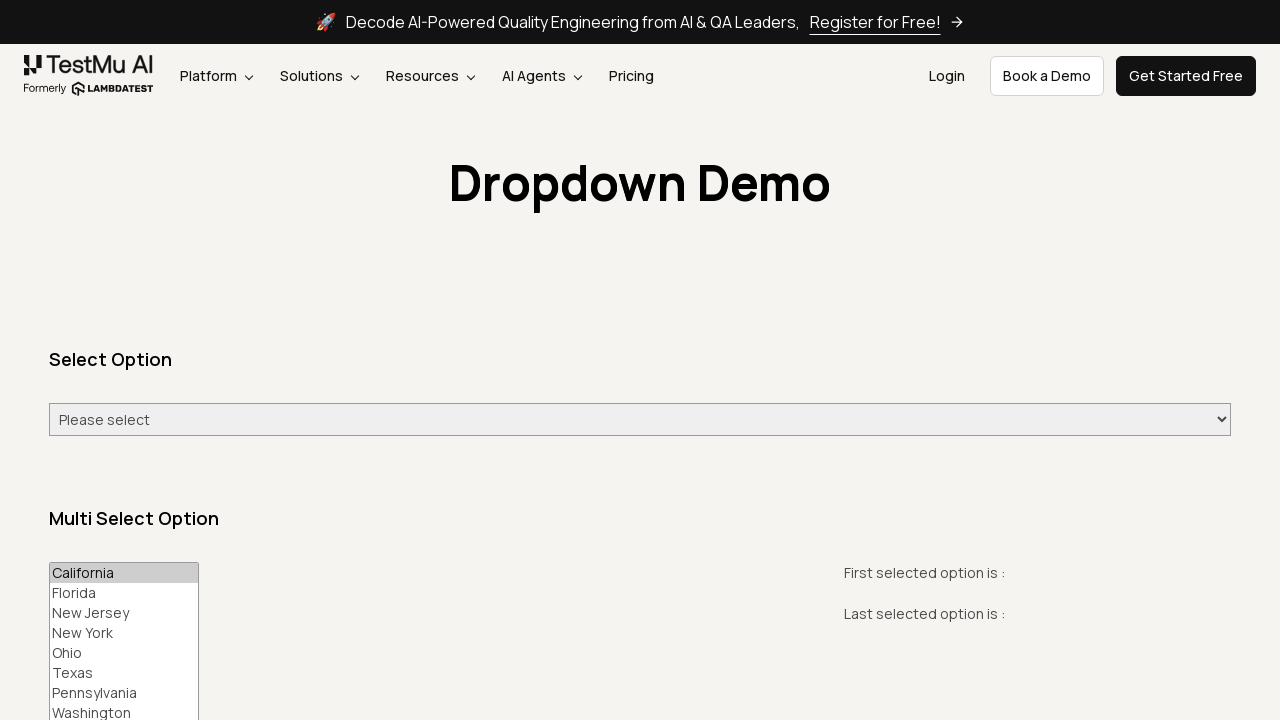

Selected California, Texas, and Florida from multi-select dropdown on #multi-select
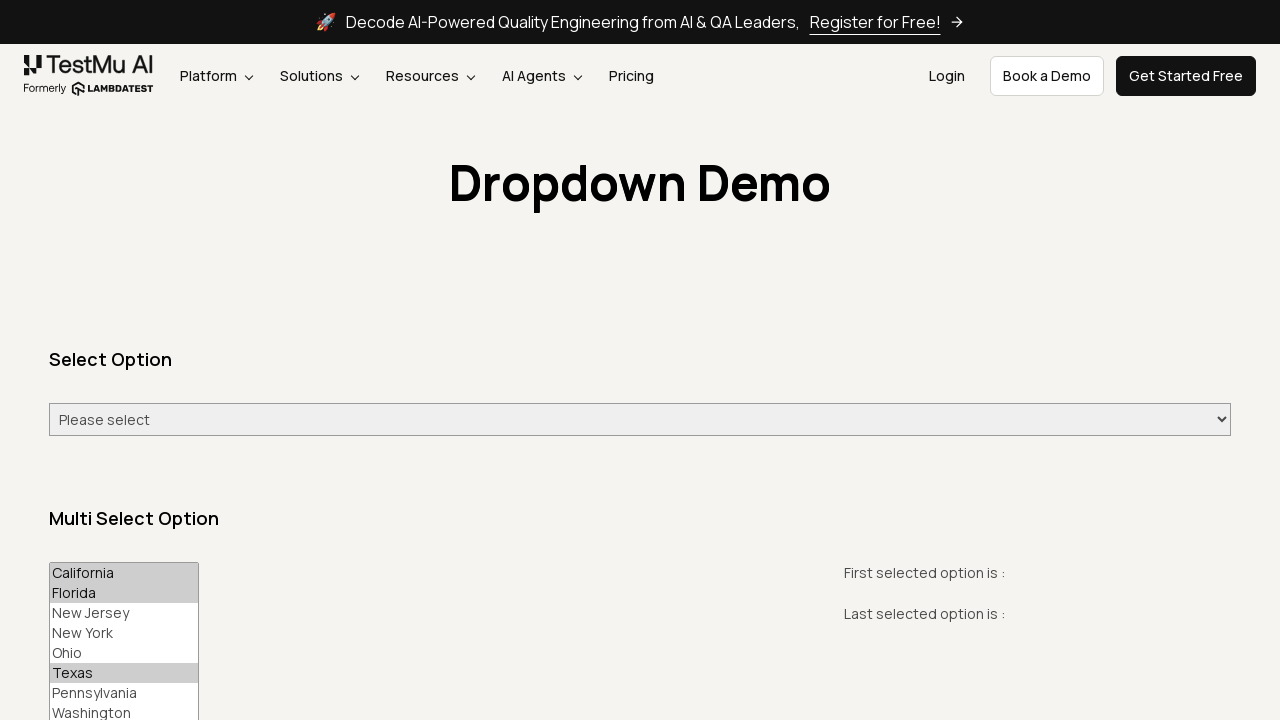

Retrieved all selected options: ['California', 'Florida', 'Texas']
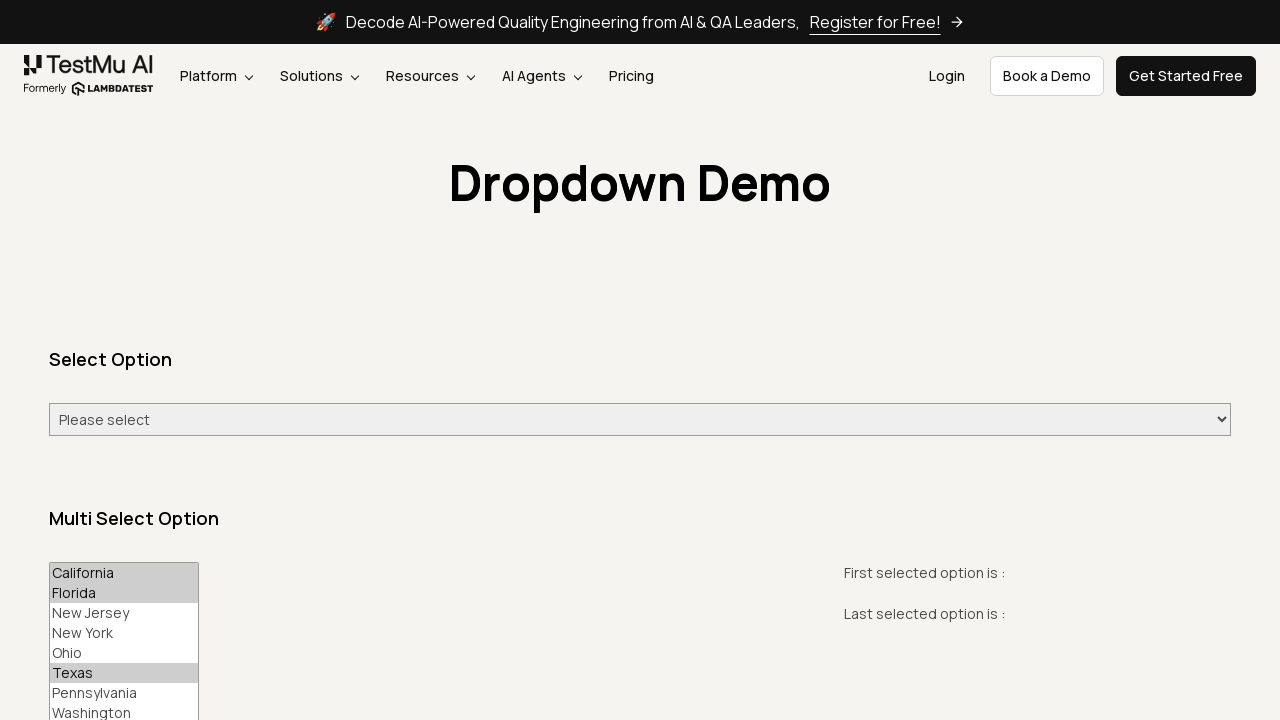

Retrieved first selected option: California
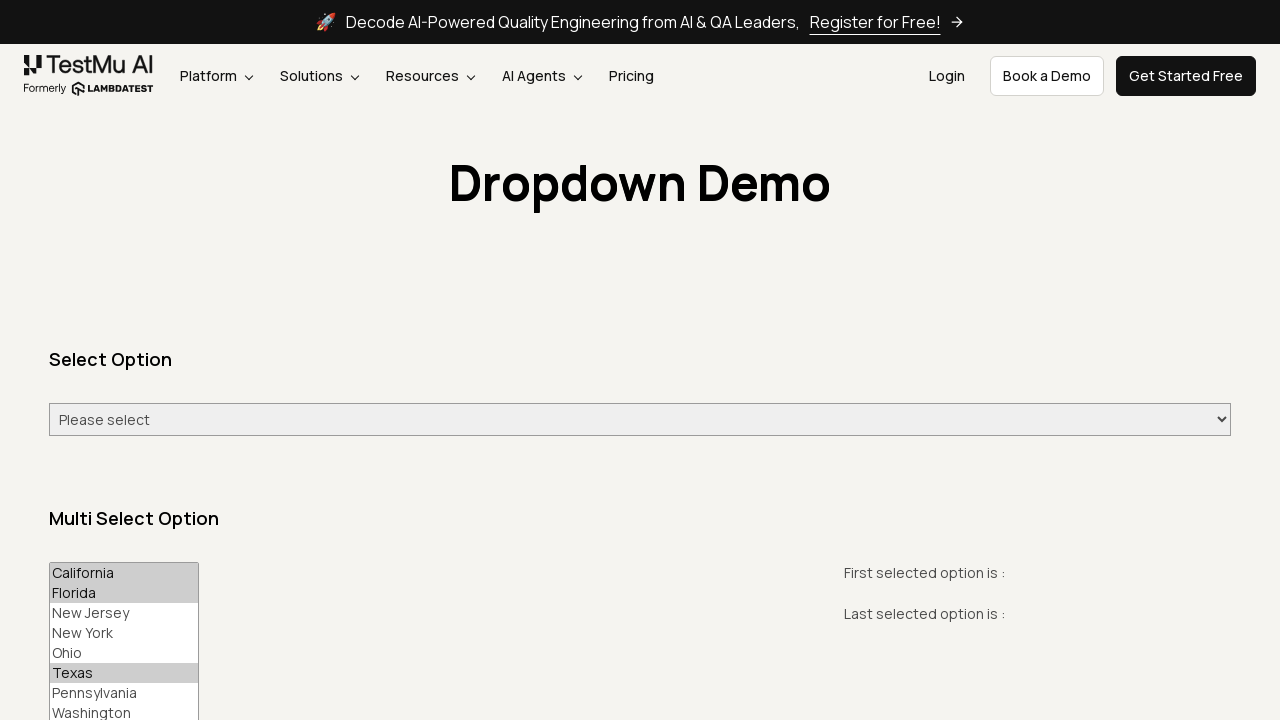

Deselected Texas, keeping California and Florida selected on #multi-select
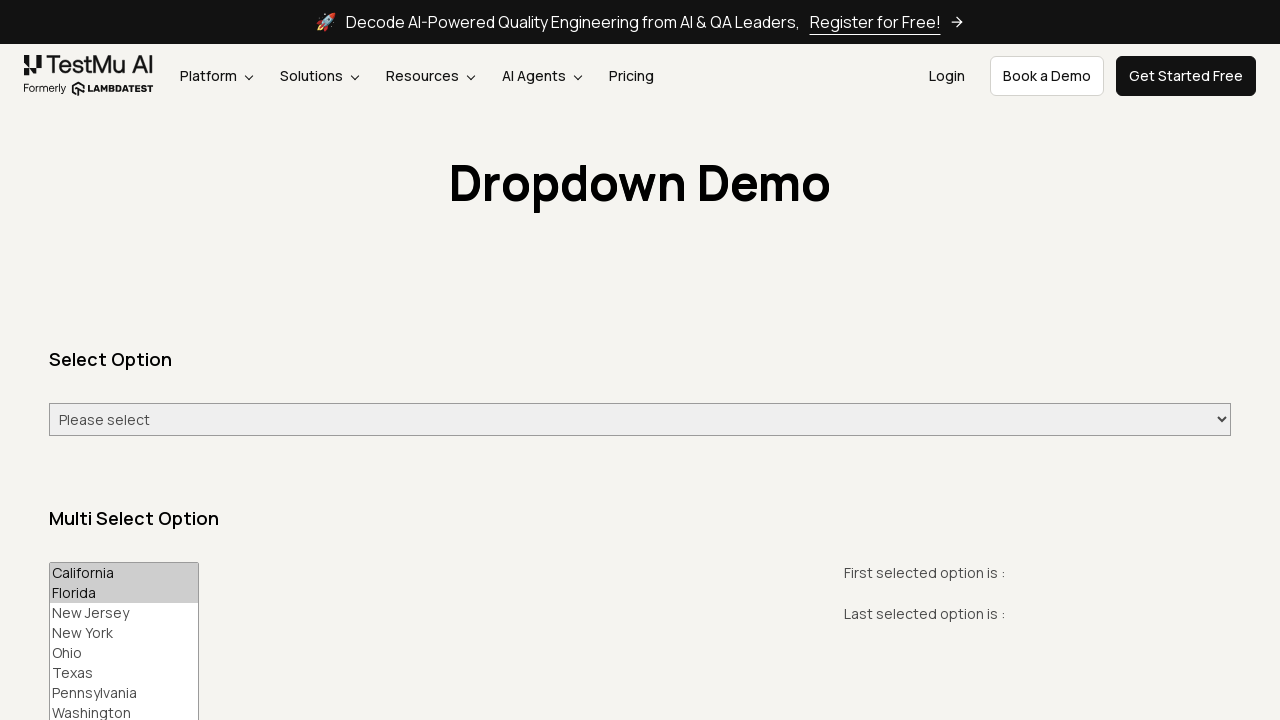

Waited 3 seconds
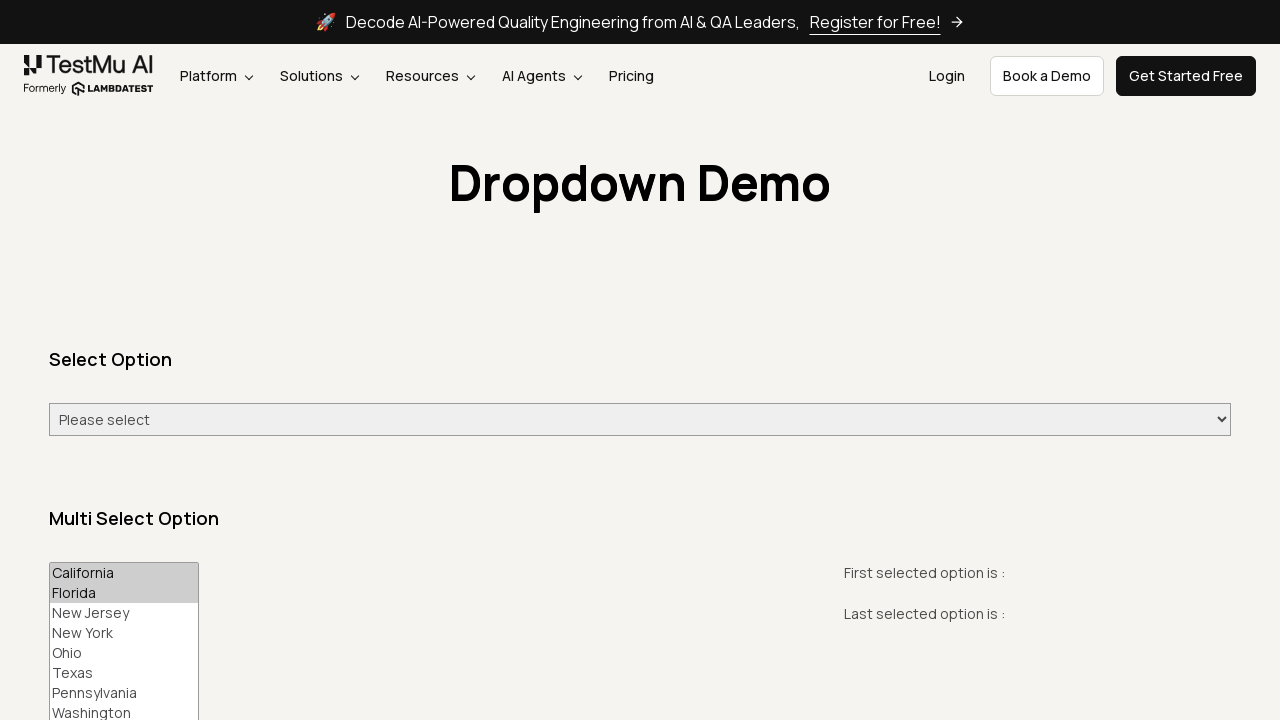

Deselected all options from multi-select dropdown on #multi-select
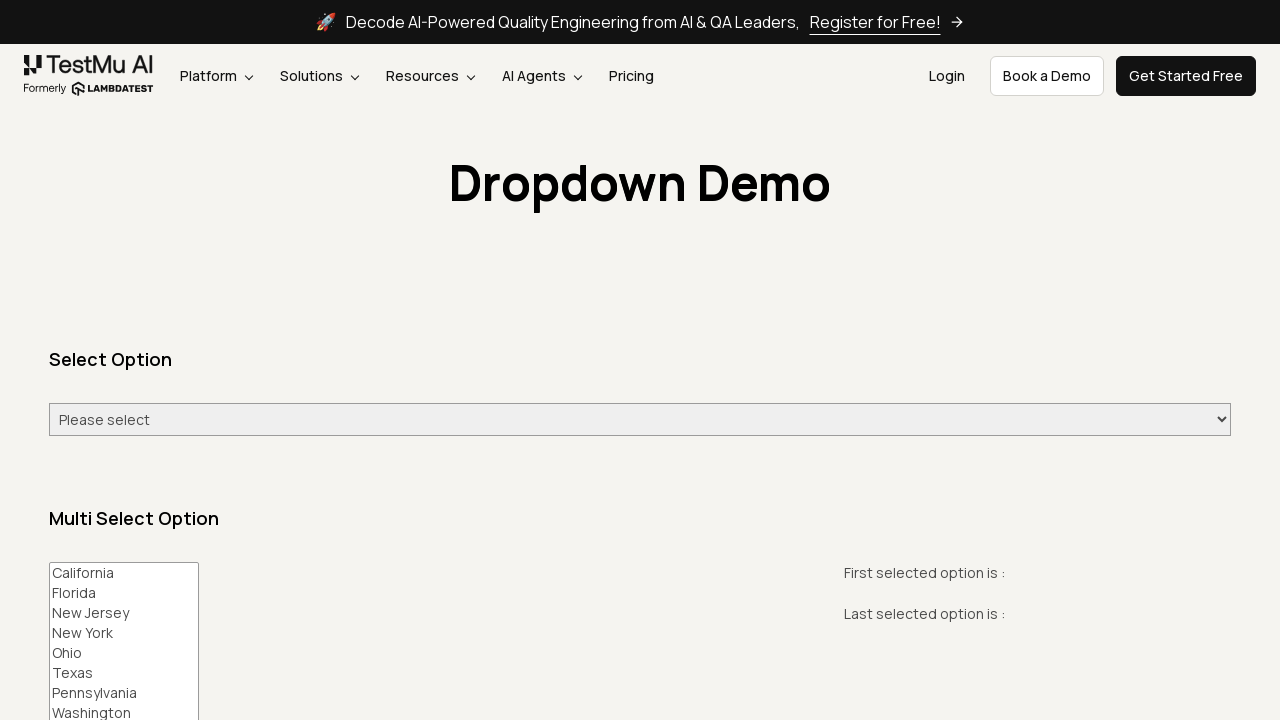

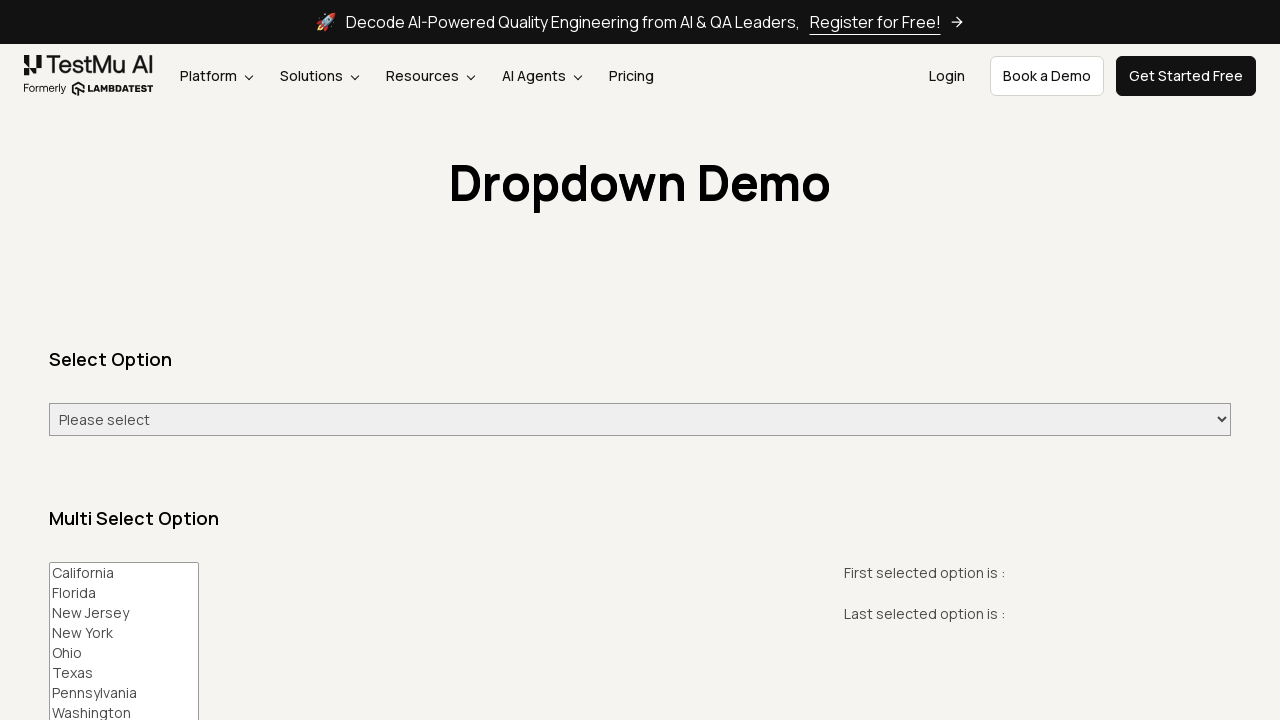